Tests double-click functionality on W3Schools by entering text in an input field, double-clicking a copy button, and verifying the text is copied to a second field

Starting URL: https://www.w3schools.com/tags/tryit.asp?filename=tryhtml5_ev_ondblclick3

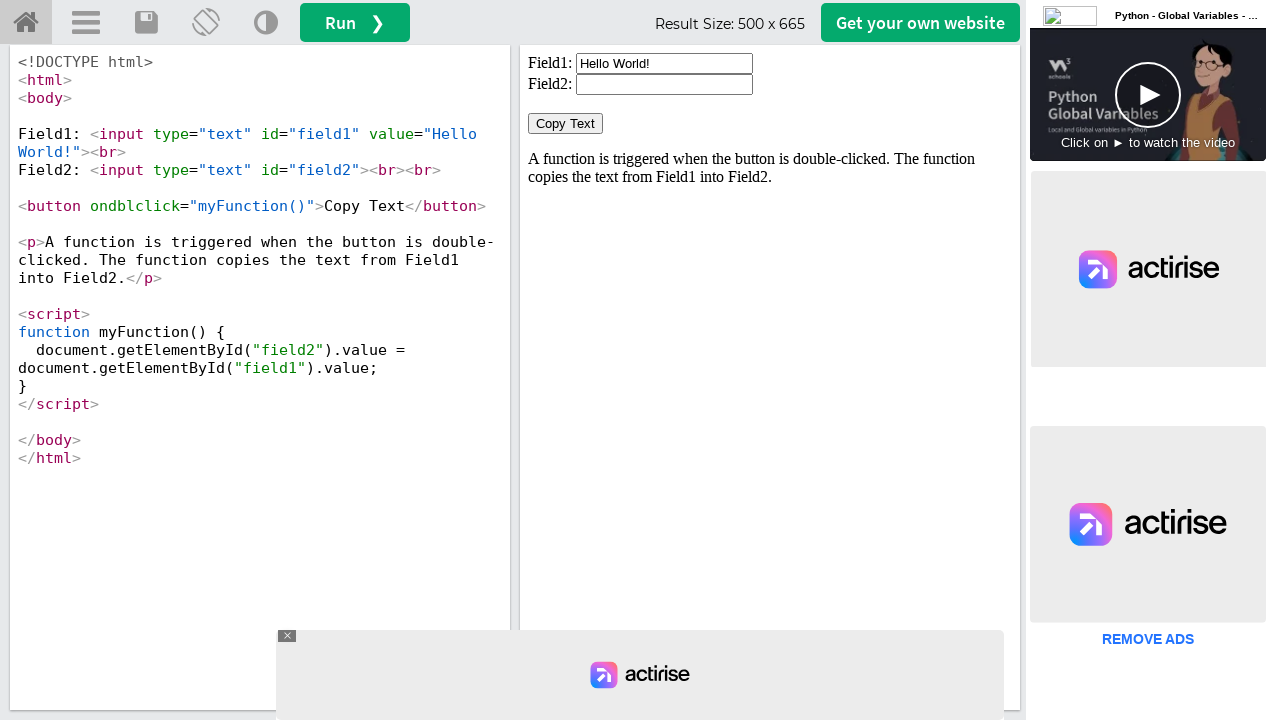

Located iframe containing the test content
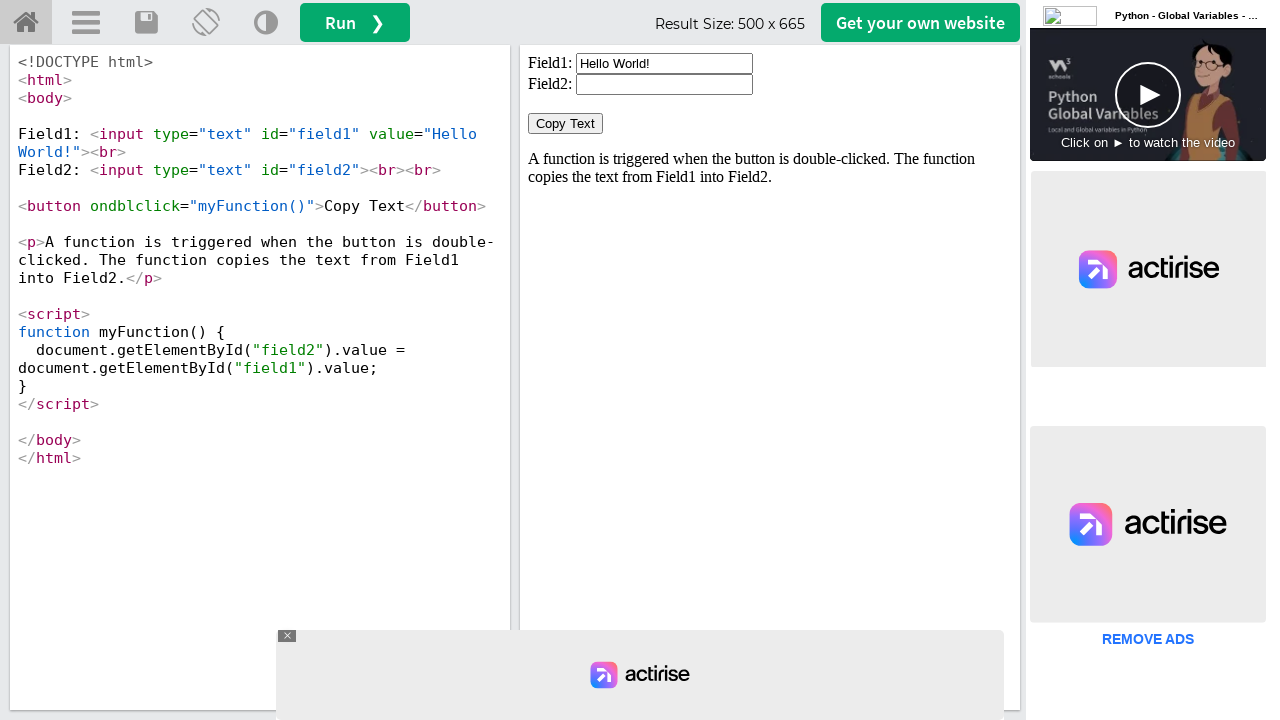

Cleared the first input field on #iframeResult >> internal:control=enter-frame >> xpath=//input[@id='field1']
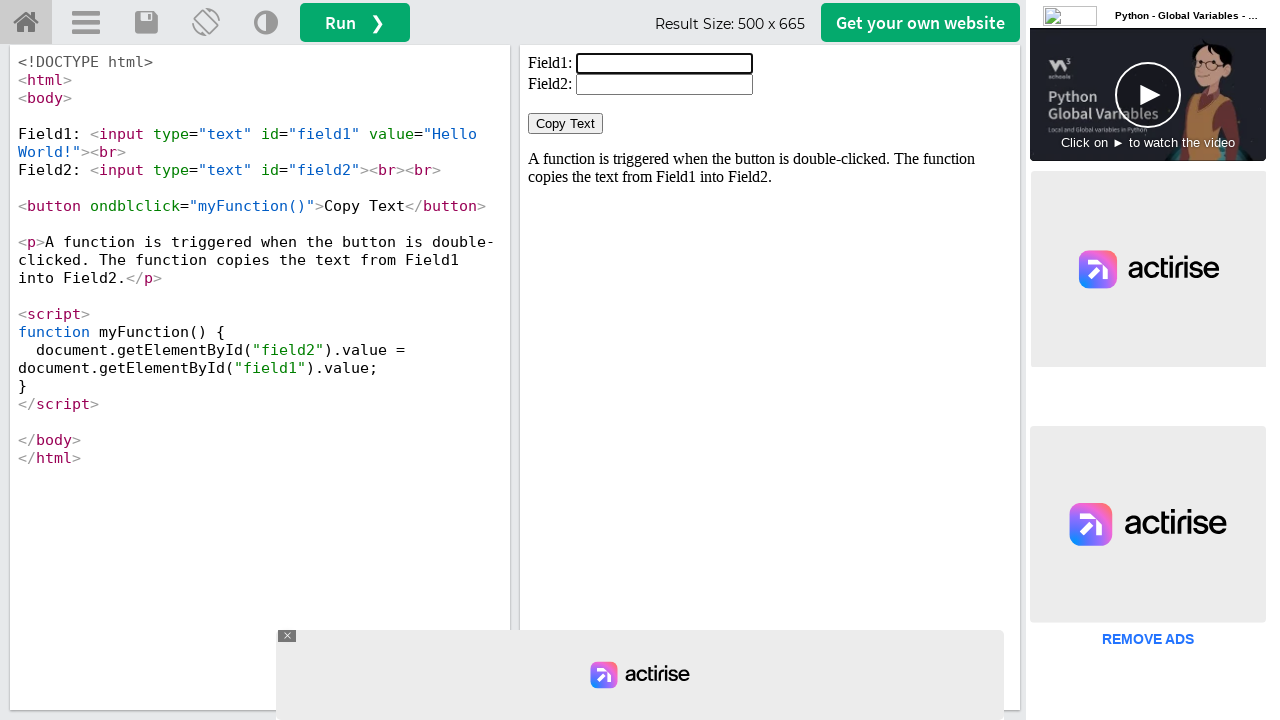

Entered 'This is Sam' into the first input field on #iframeResult >> internal:control=enter-frame >> xpath=//input[@id='field1']
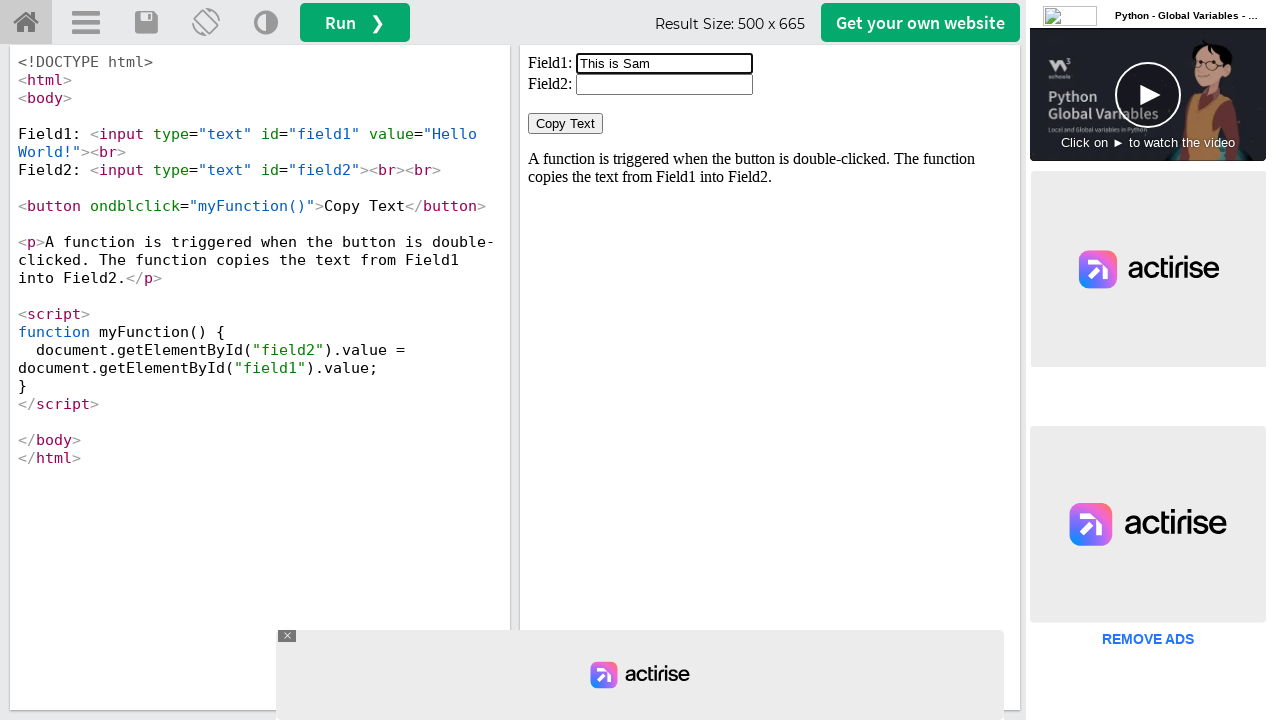

Double-clicked the 'Copy Text' button at (566, 124) on #iframeResult >> internal:control=enter-frame >> xpath=//button[normalize-space(
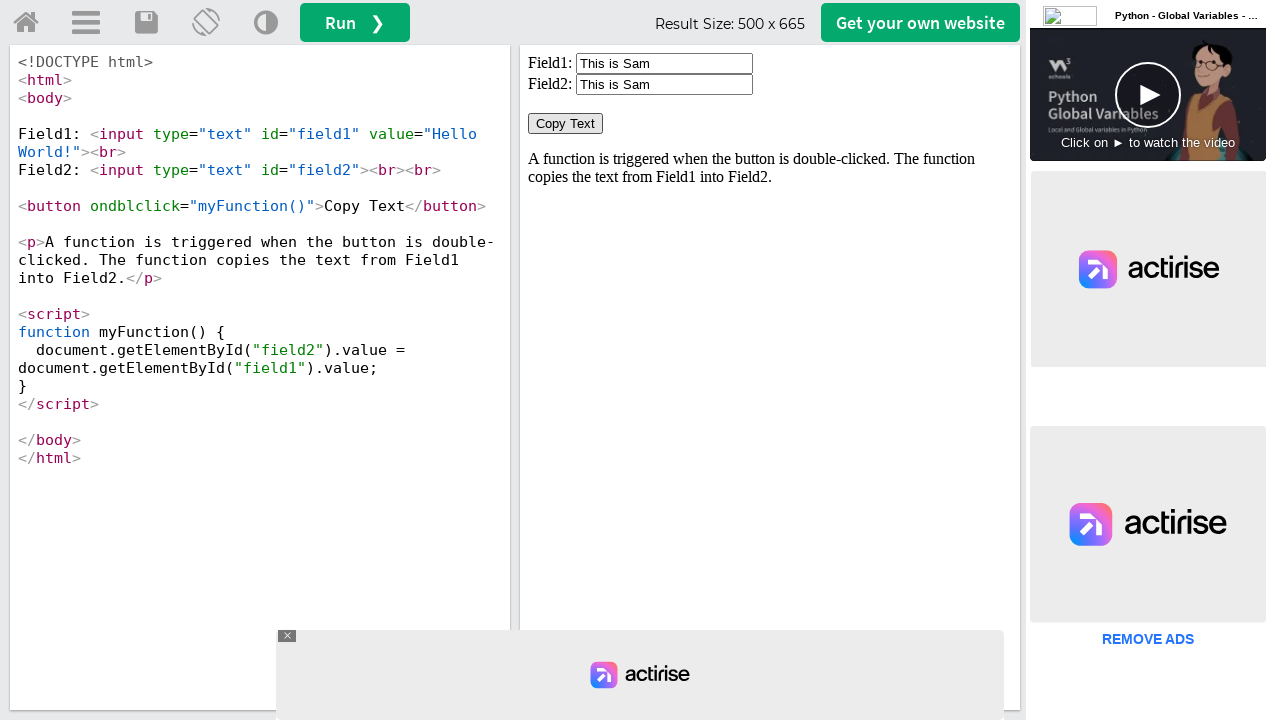

Verified that the second field is present after copy action
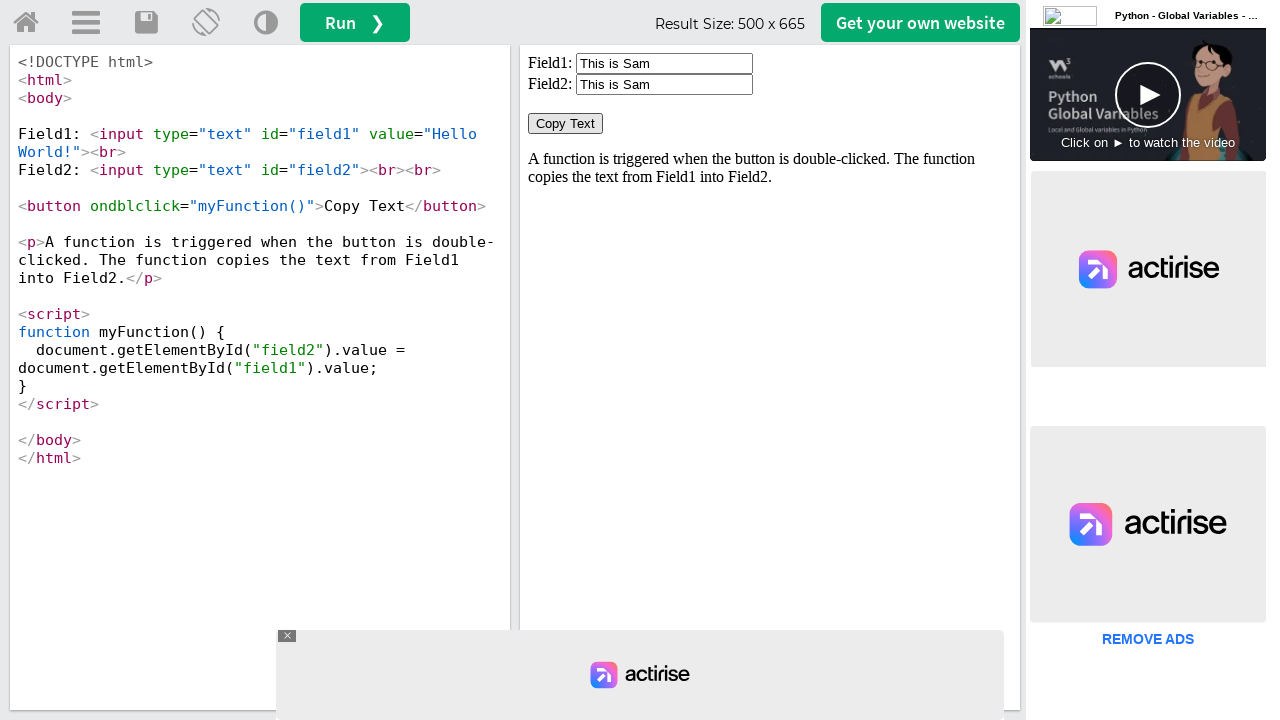

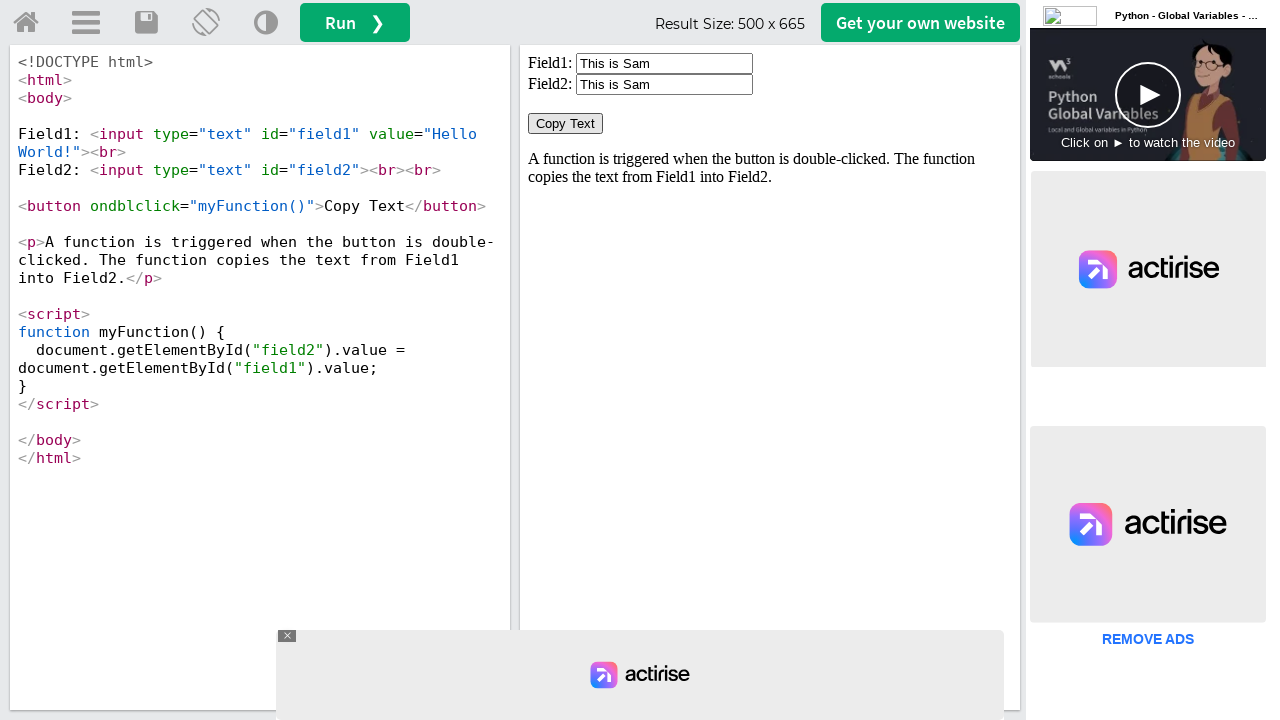